Tests iframe interaction by switching to the first frame on the page and filling in a form with first name, last name, and email fields, then verifying the output text is displayed.

Starting URL: https://letcode.in/frame

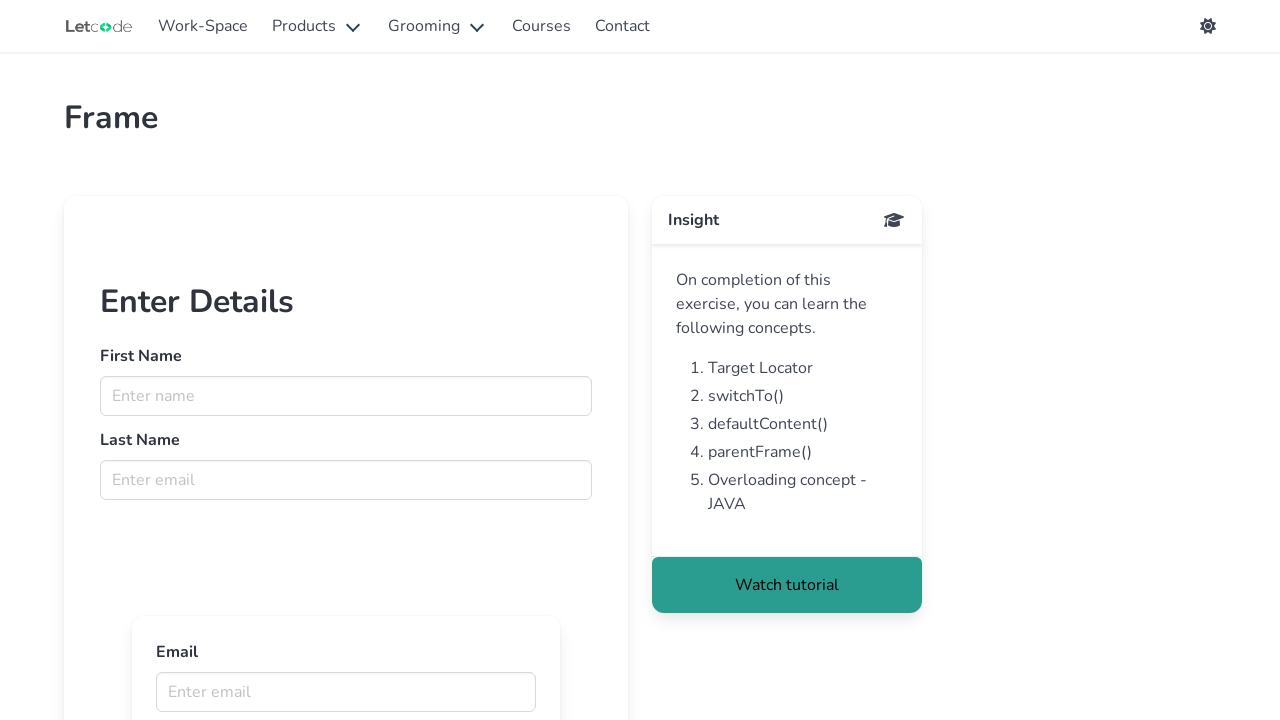

Located the first iframe on the page
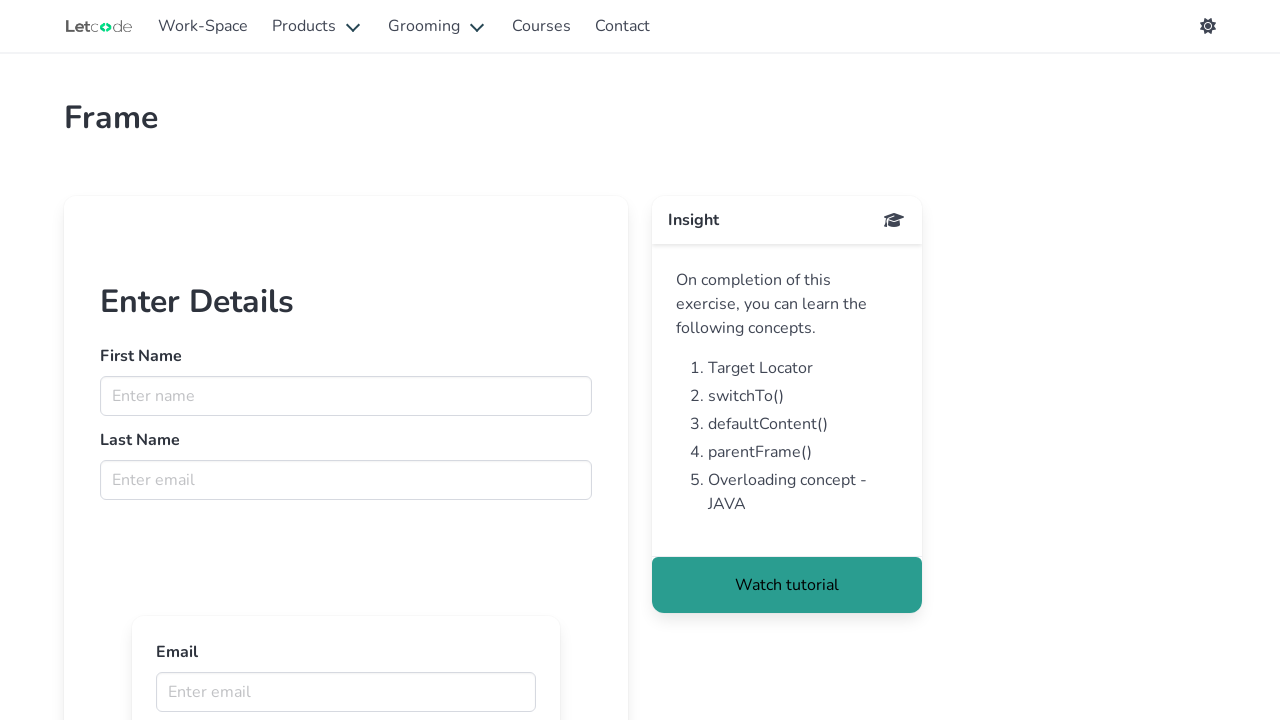

Filled in first name field with 'Aravindhan' on iframe >> nth=0 >> internal:control=enter-frame >> input[name='fname']
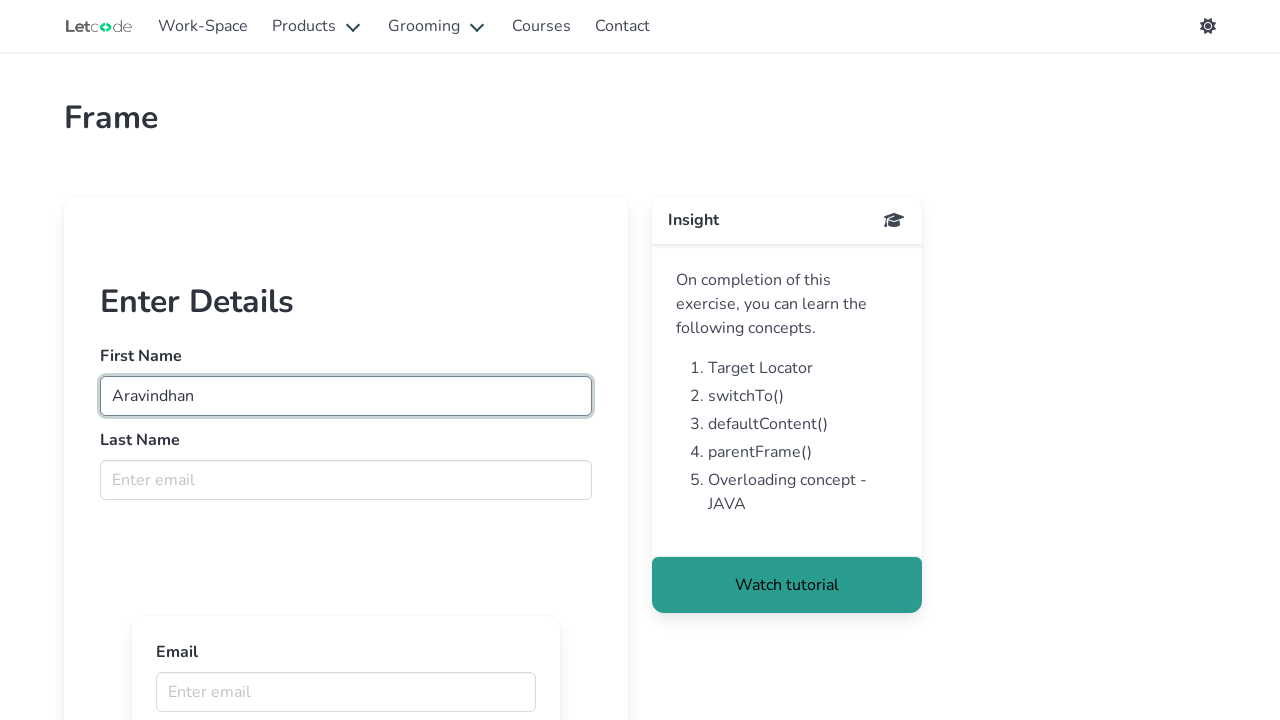

Filled in last name field with 'sample123@gmail.com' on iframe >> nth=0 >> internal:control=enter-frame >> input[name='lname']
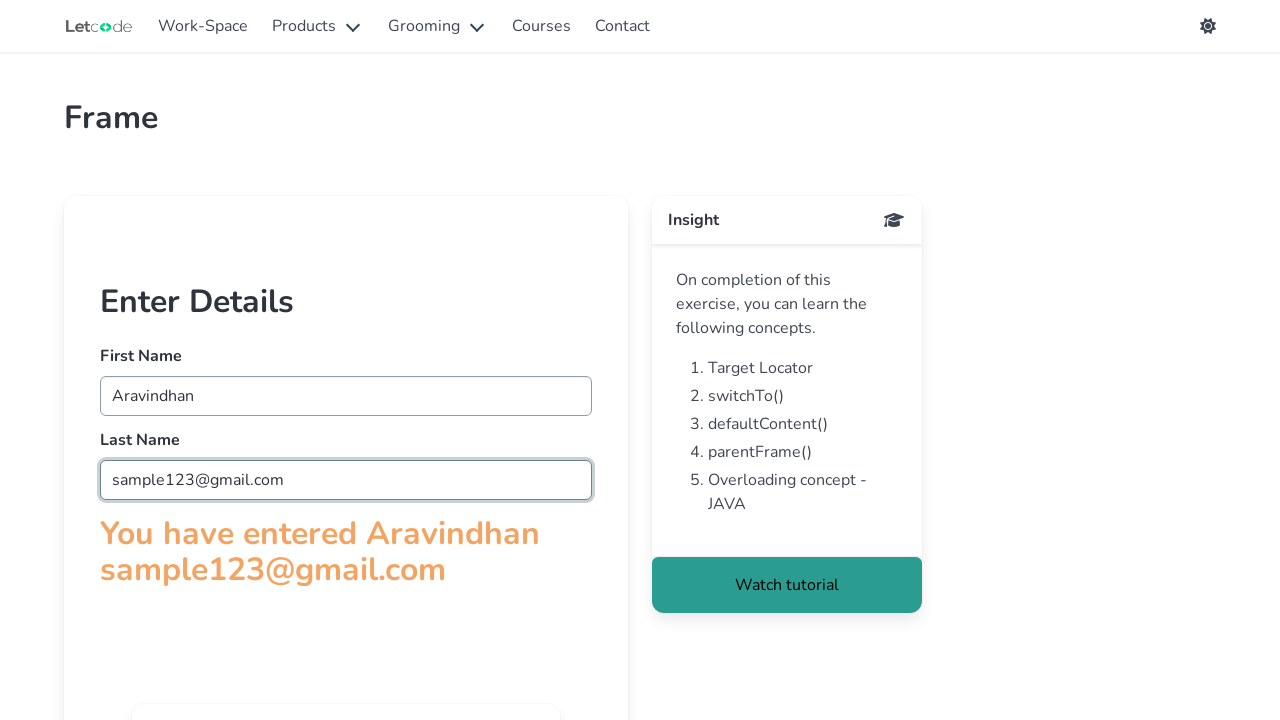

Pressed Tab to move to email field on iframe >> nth=0 >> internal:control=enter-frame >> input[name='lname']
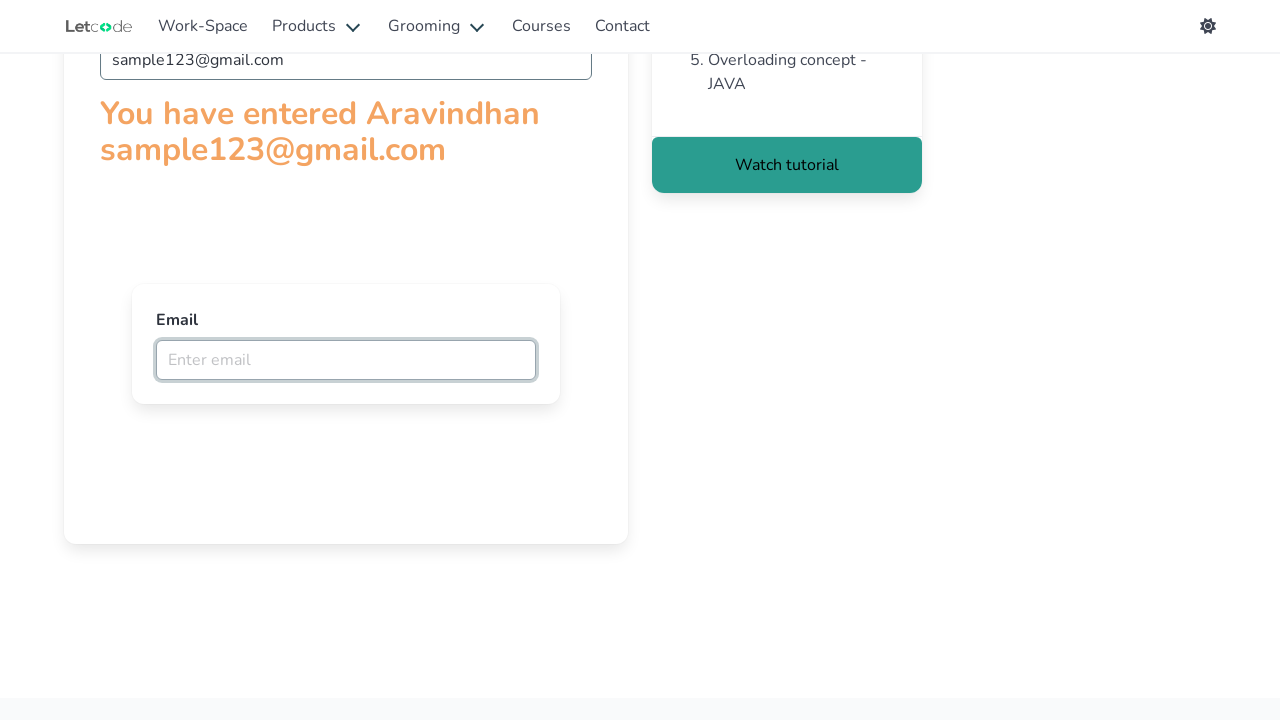

Typed email address 'aravindh123@gmail.com' in email field
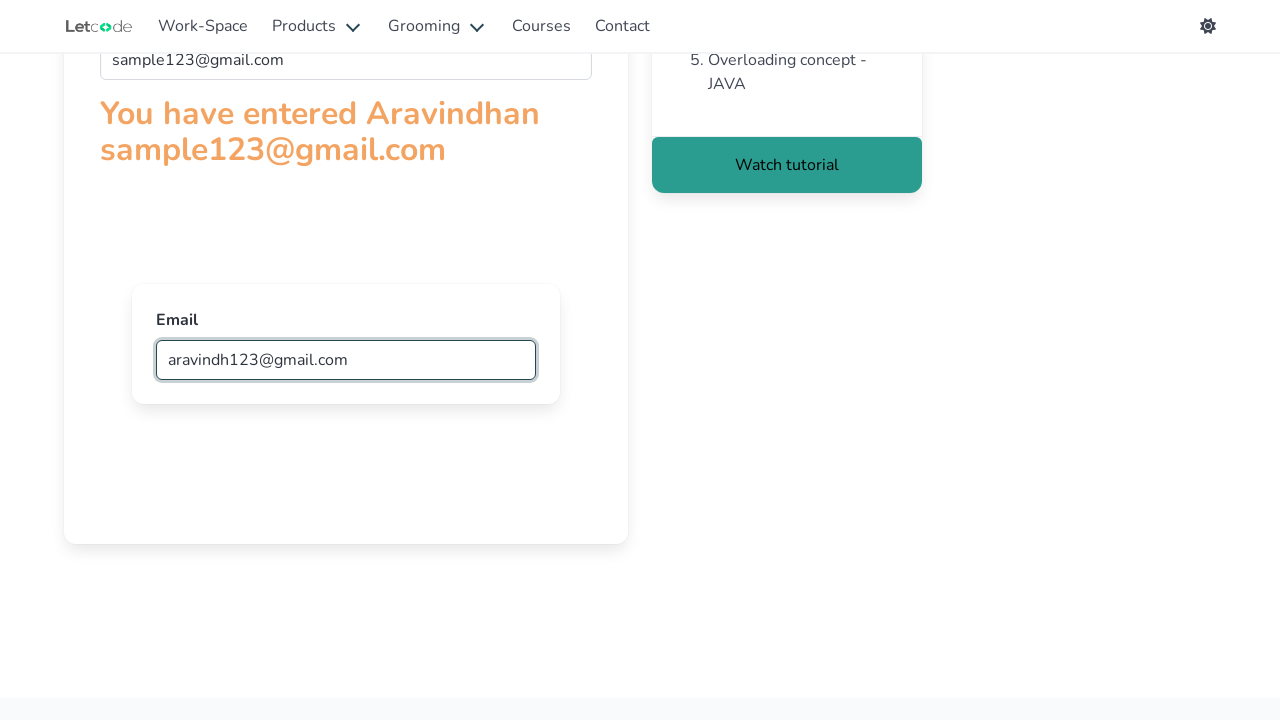

Pressed Enter to submit the form
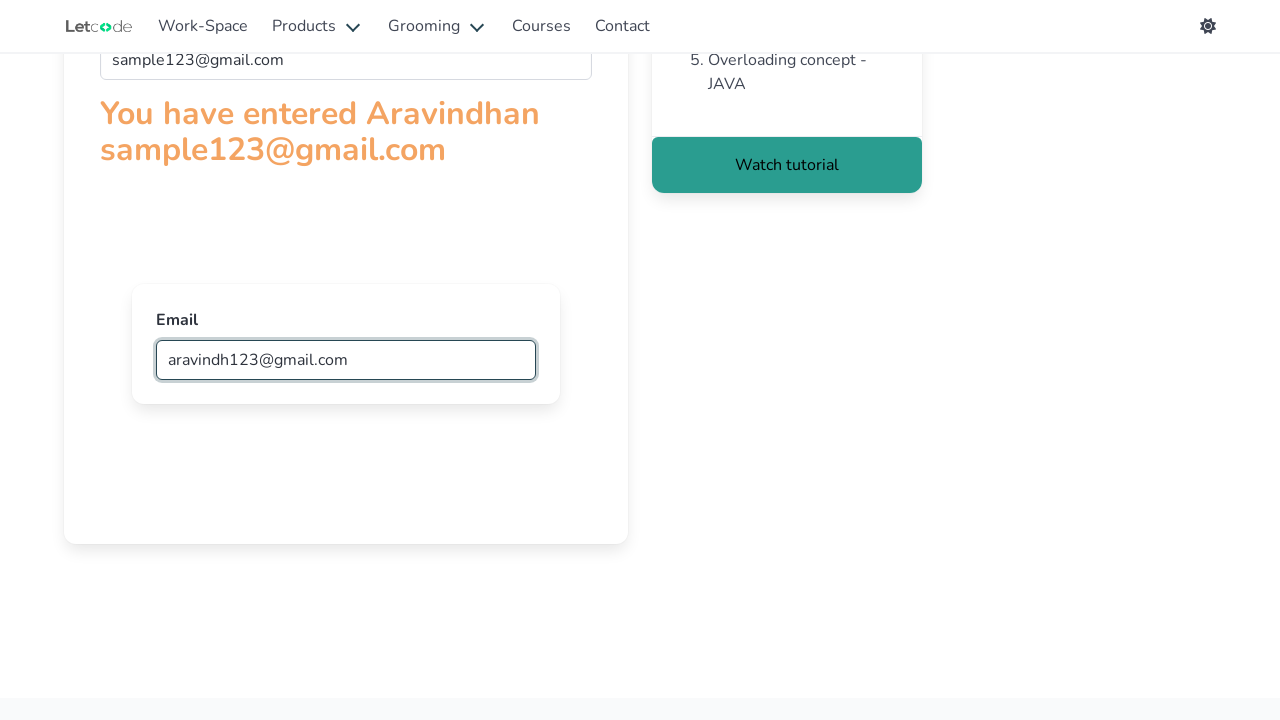

Verified output text is displayed after form submission
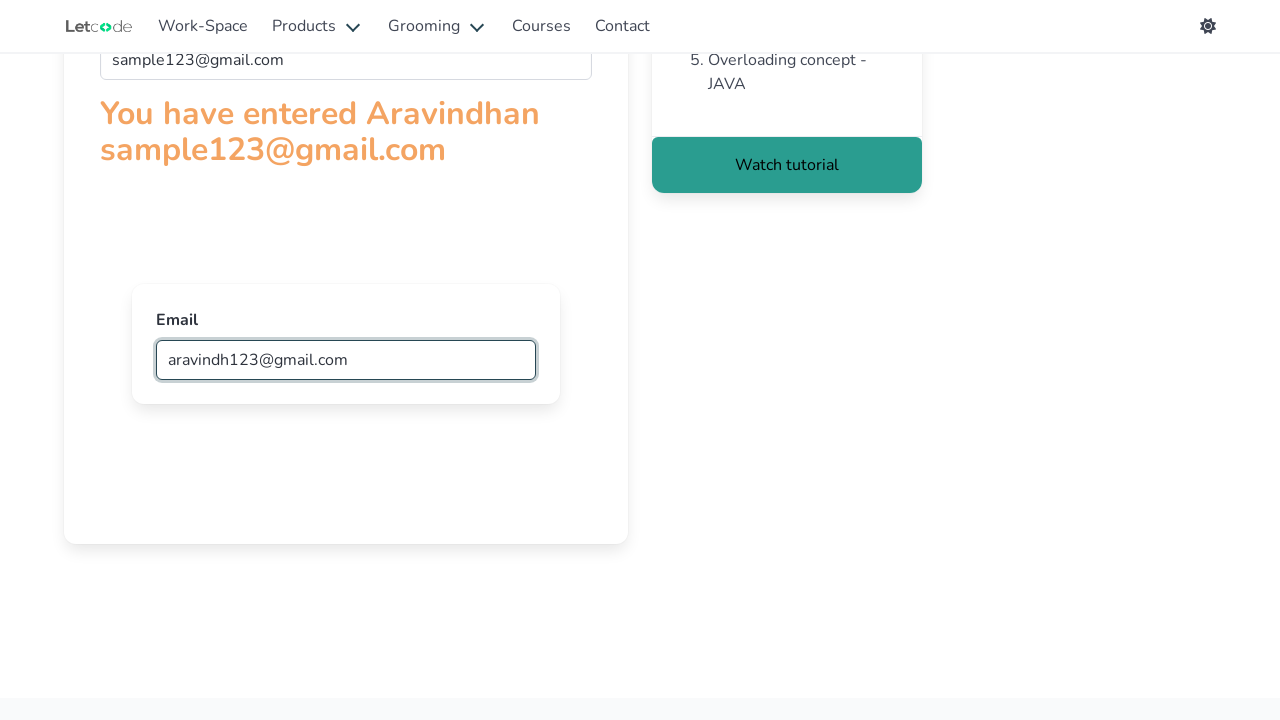

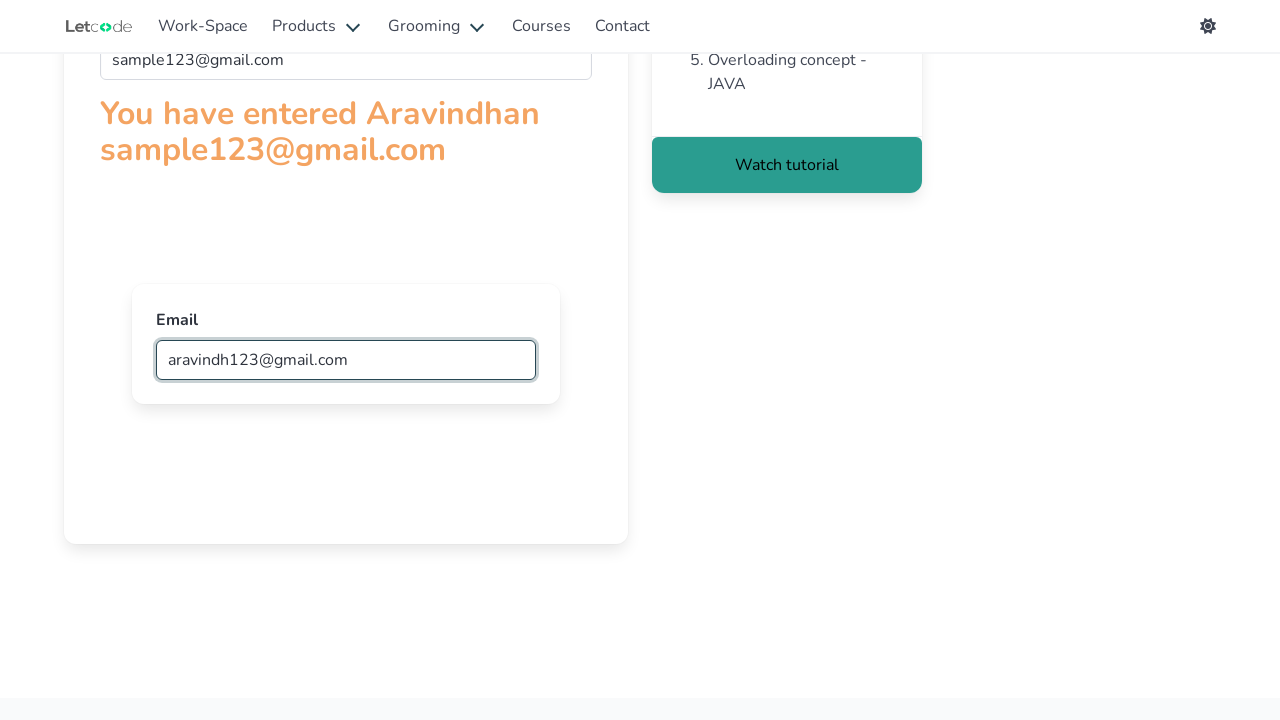